Tests the ability to add a todo item and mark it as completed in the TodoMVC demo application, then verifies the completed state.

Starting URL: https://demo.playwright.dev/todomvc

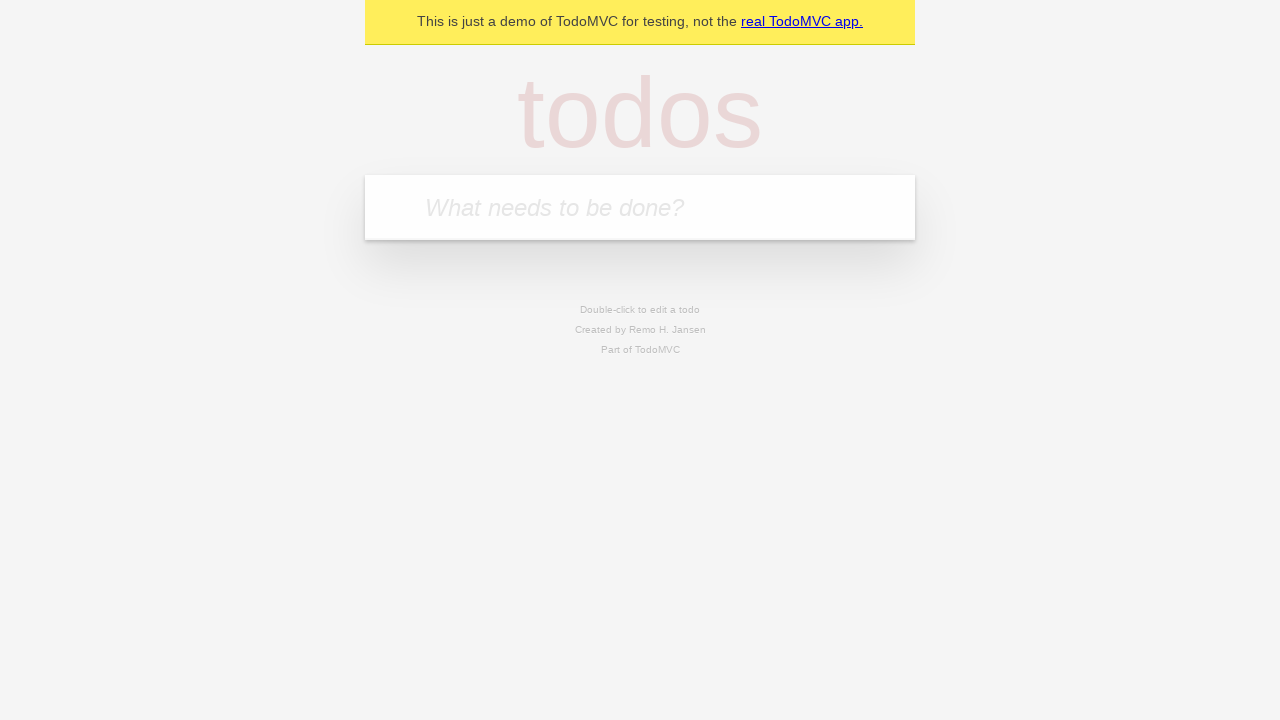

Filled new todo input with 'Beat the Elden Ring boss' on input.new-todo
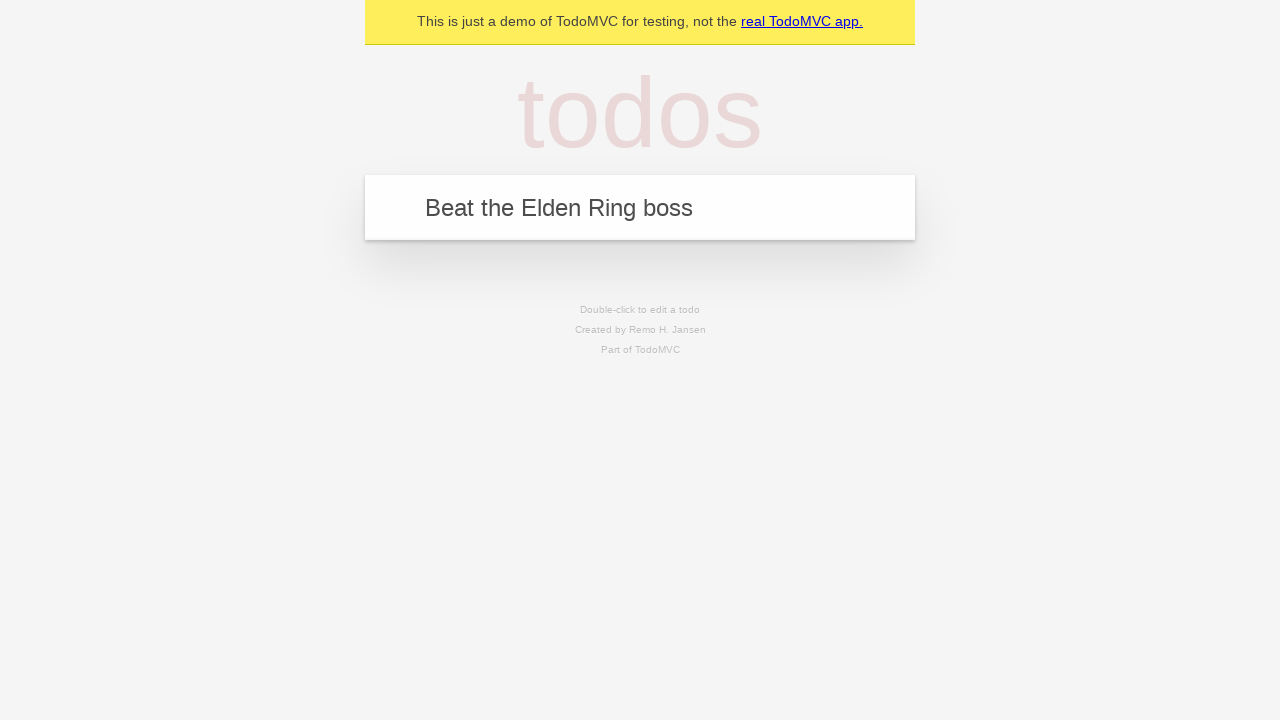

Pressed Enter to add the todo item on input.new-todo
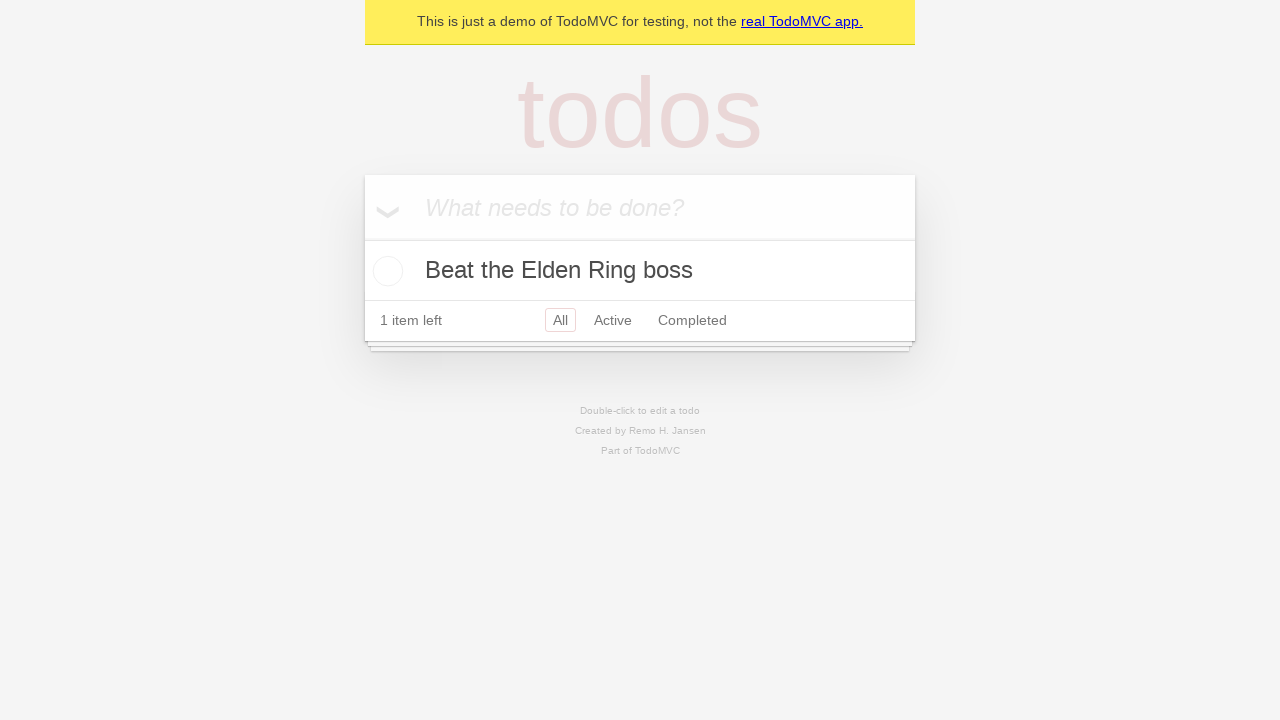

Checked the todo item checkbox to mark it as completed at (385, 271) on ul.todo-list li .toggle
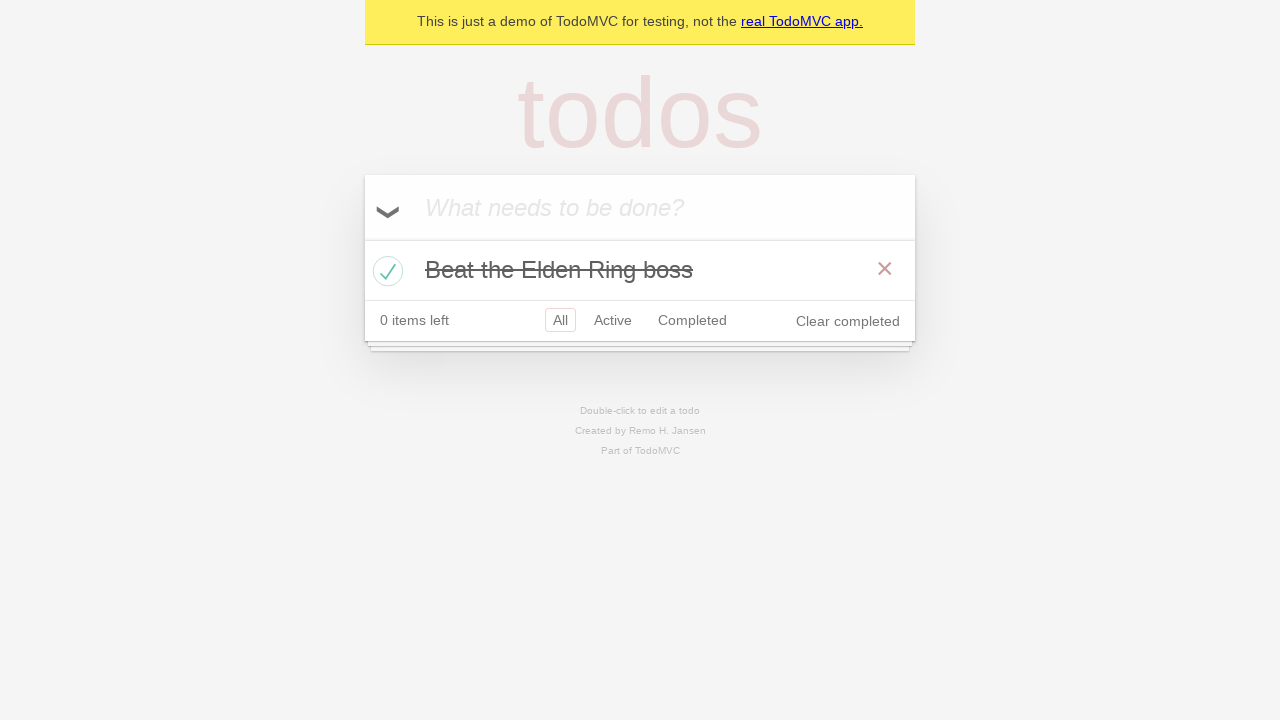

Retrieved class attribute from completed todo item
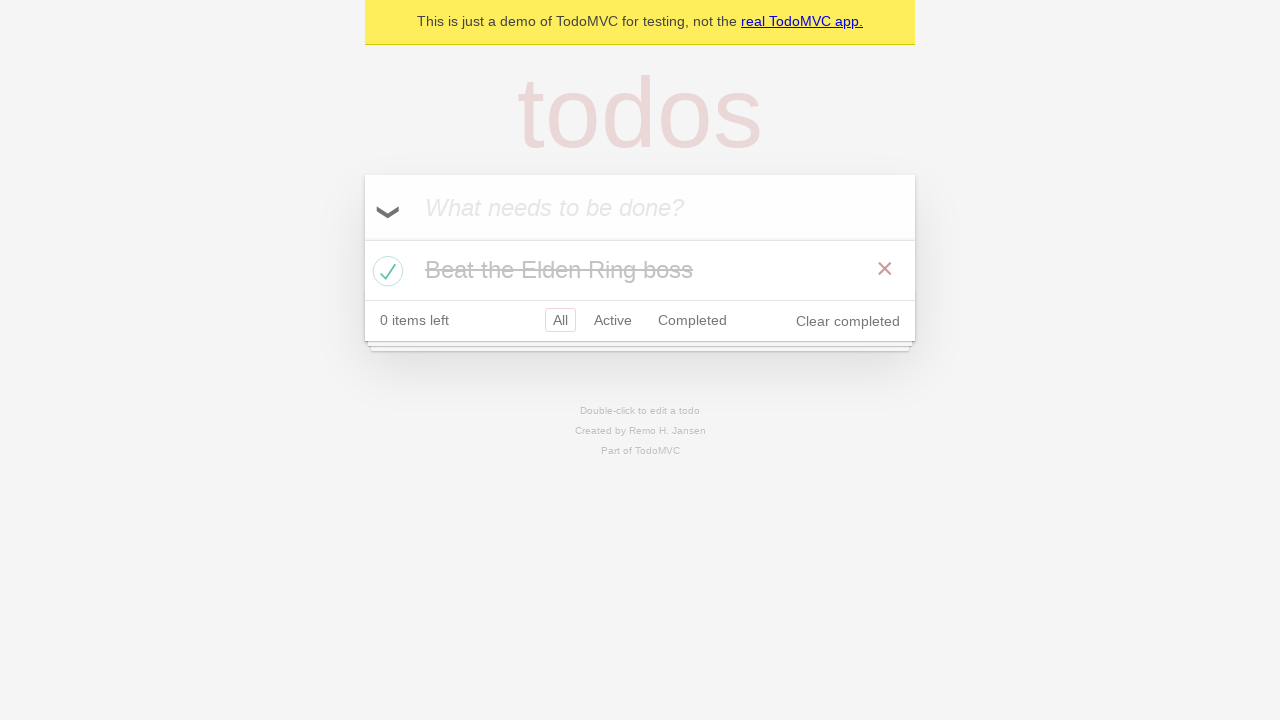

Verified that 'completed' class is present in todo item
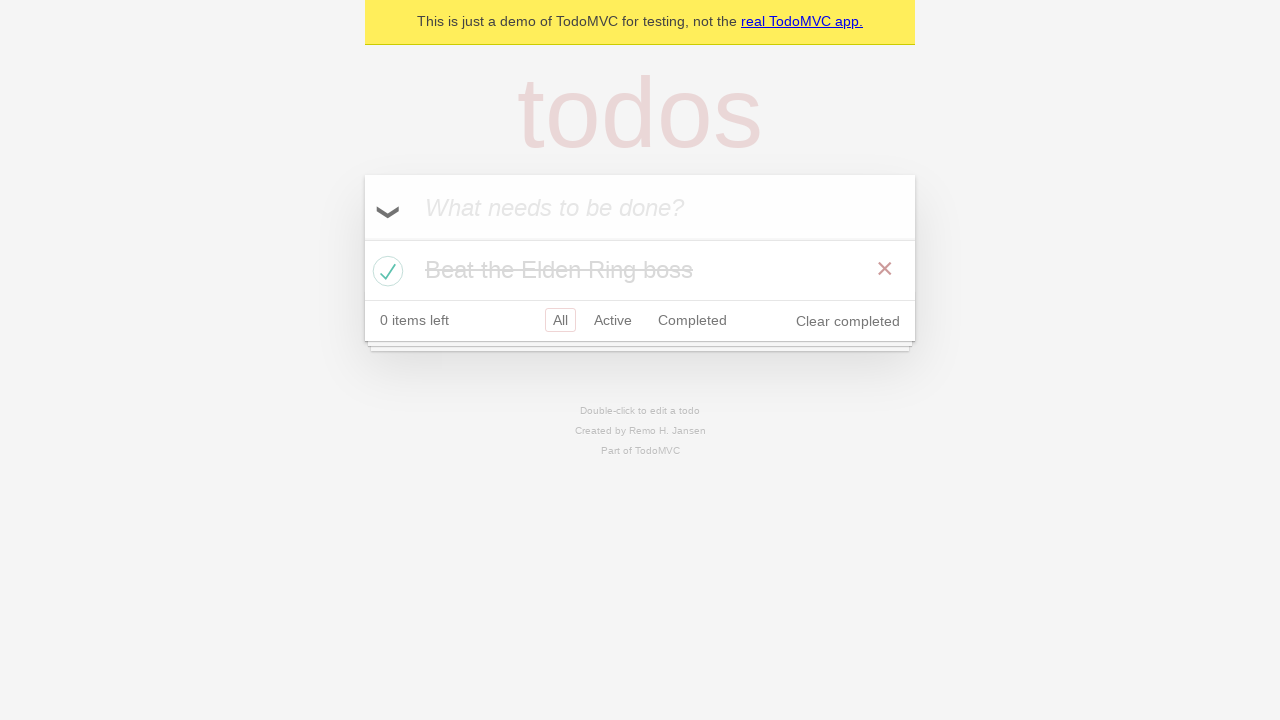

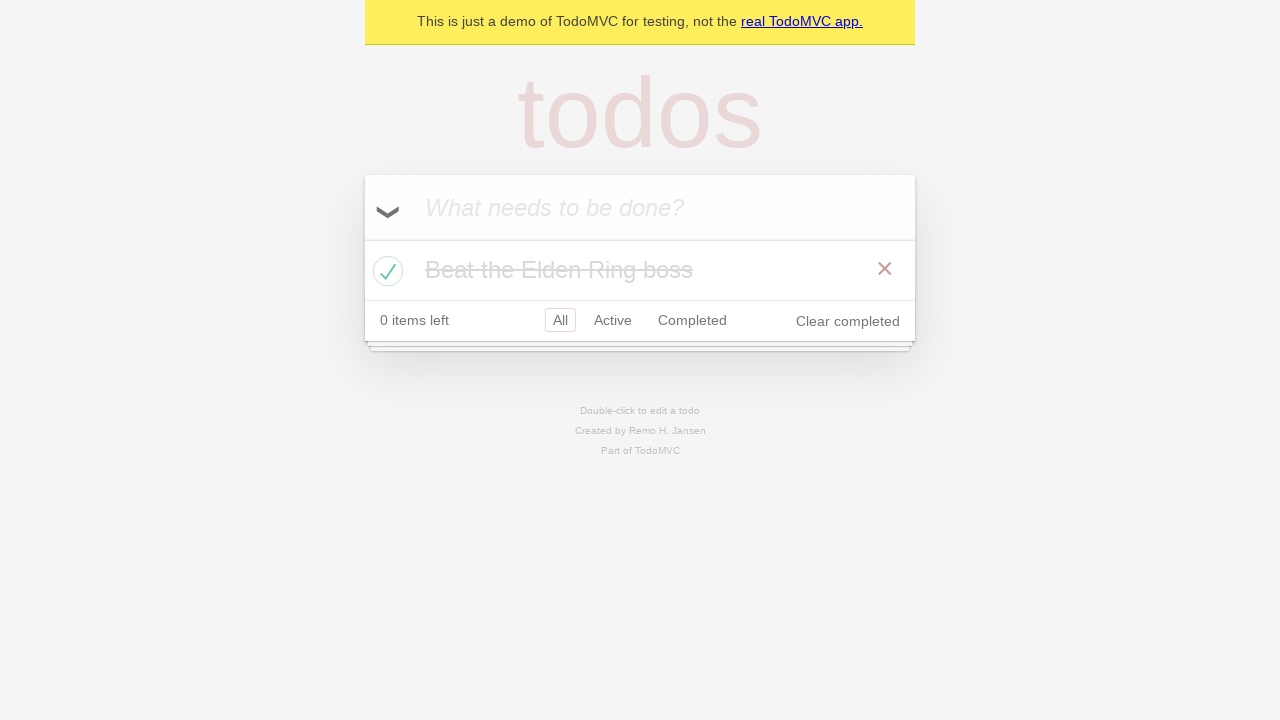